Tests navigation from home page to about page by clicking the About link in the navigation.

Starting URL: https://telranedu.web.app/home

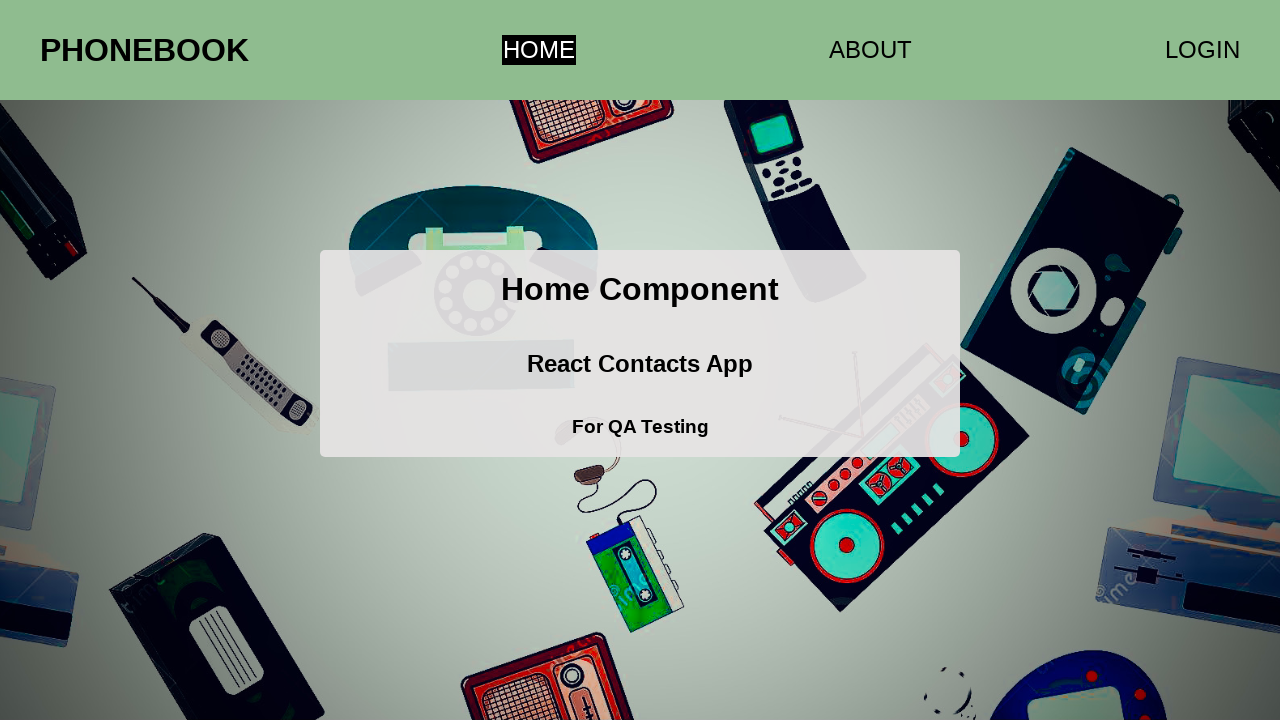

Waited for h2 heading to be visible on home page
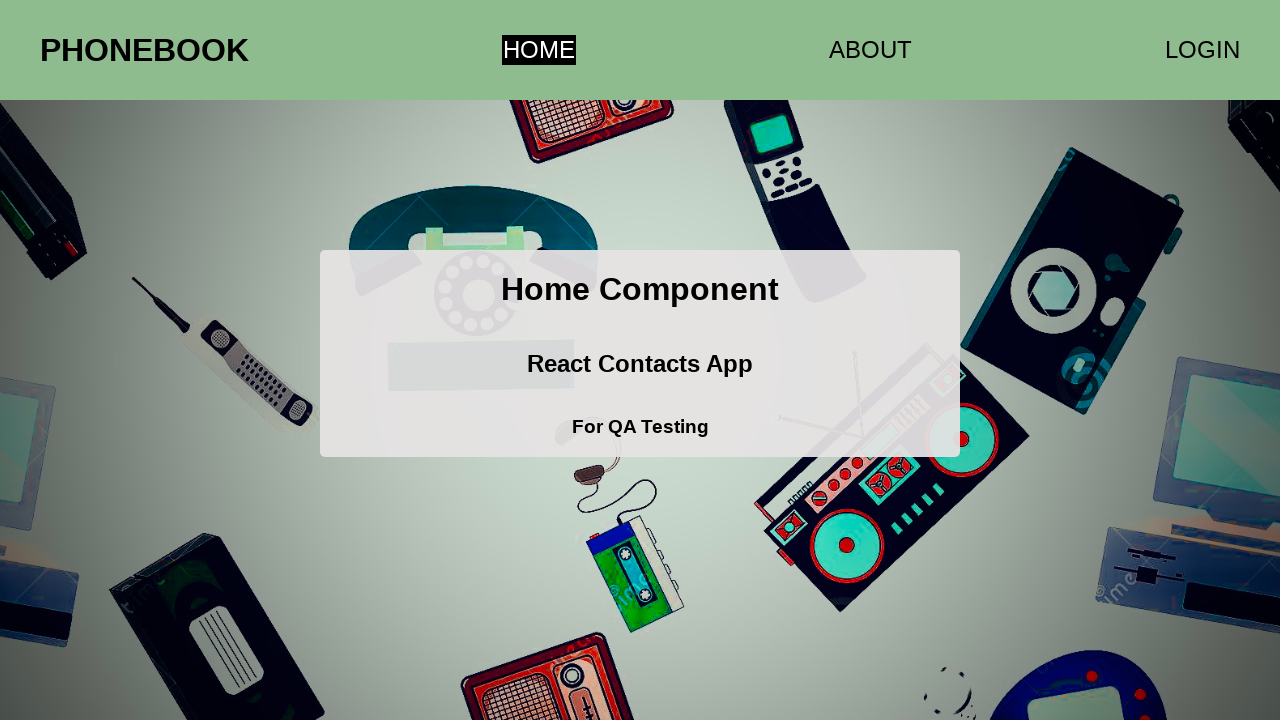

Clicked the About link in navigation at (870, 50) on a[href='/about']
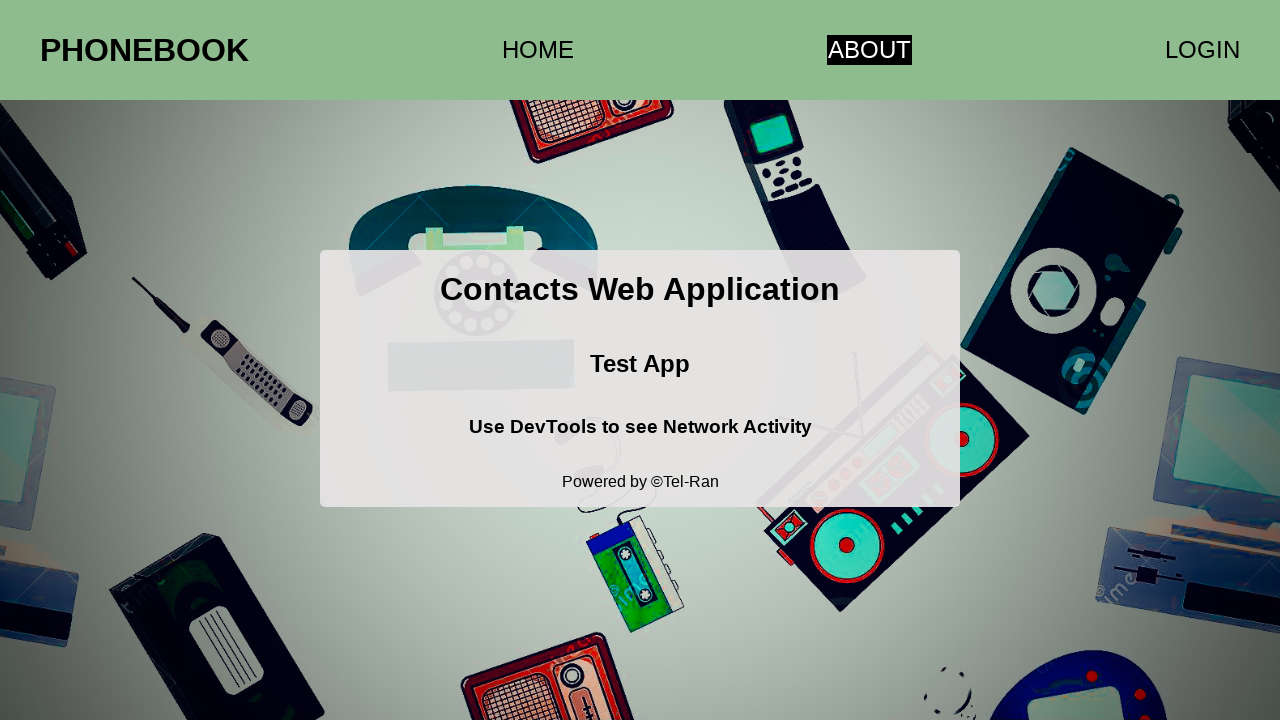

Navigation to About page completed
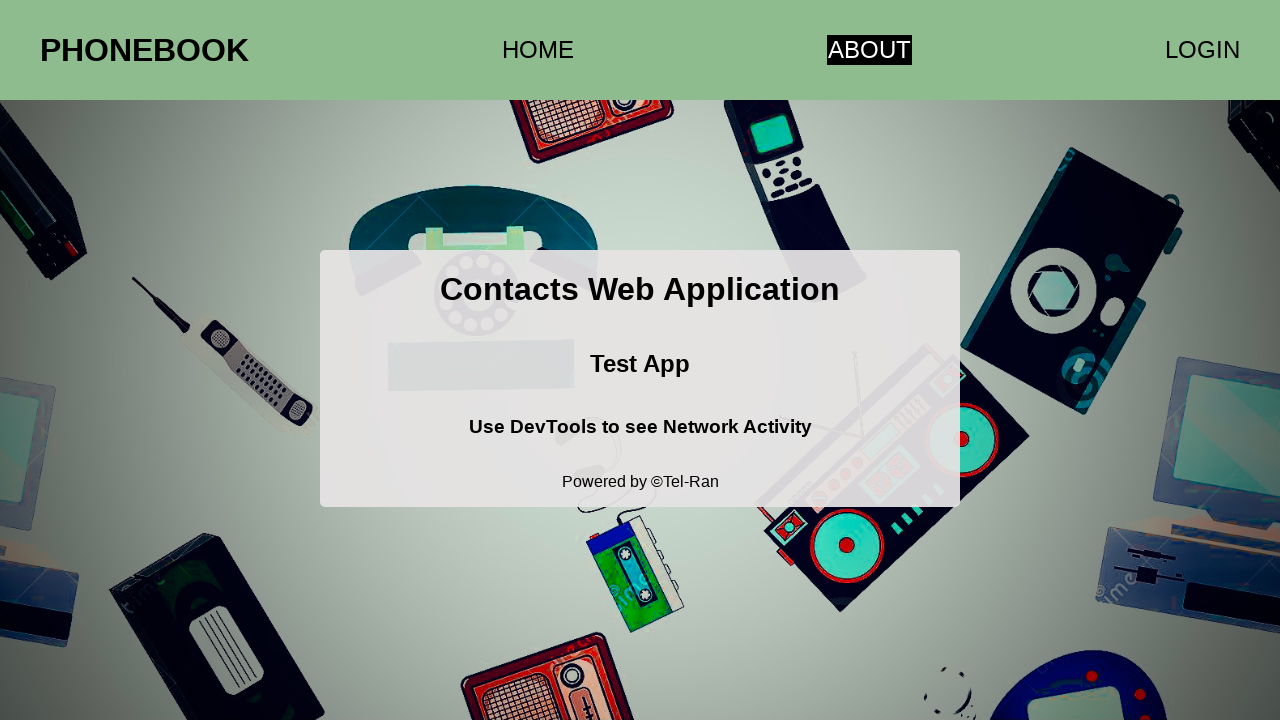

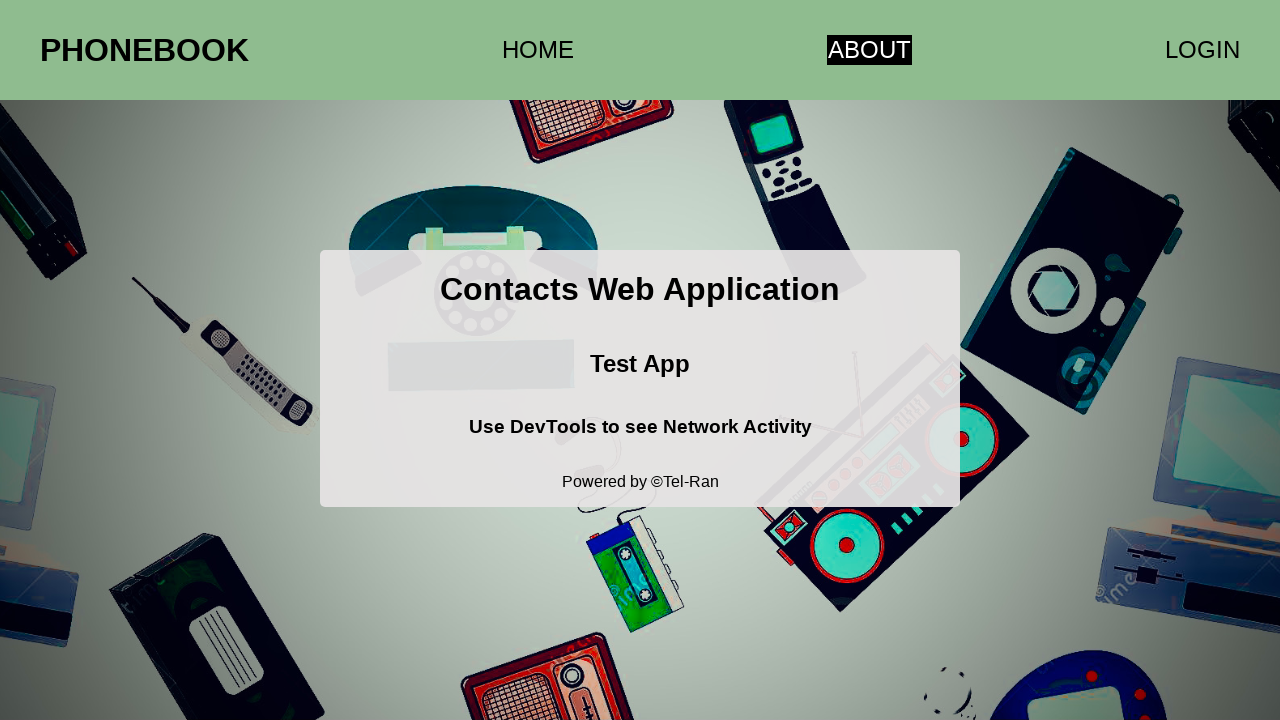